Tests accepting a basic JavaScript alert dialog on the page

Starting URL: https://demoqa.com/alerts

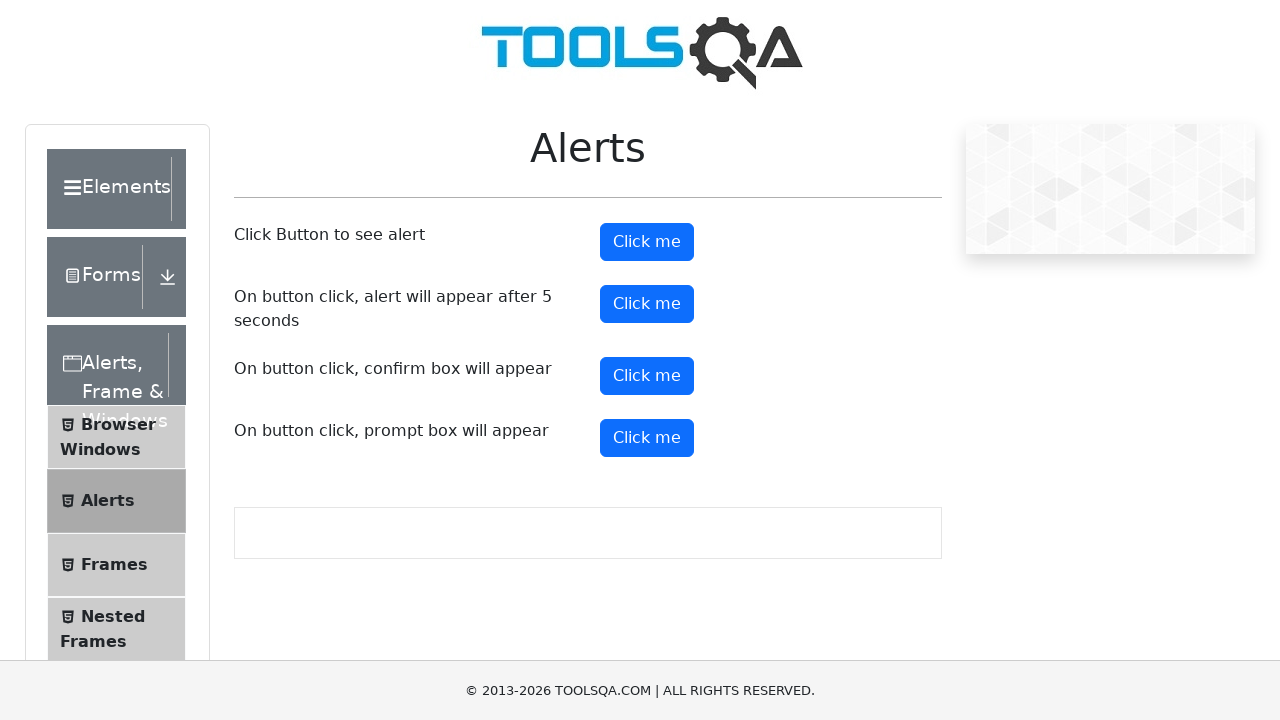

Clicked alert button to trigger JavaScript alert dialog at (647, 242) on #alertButton
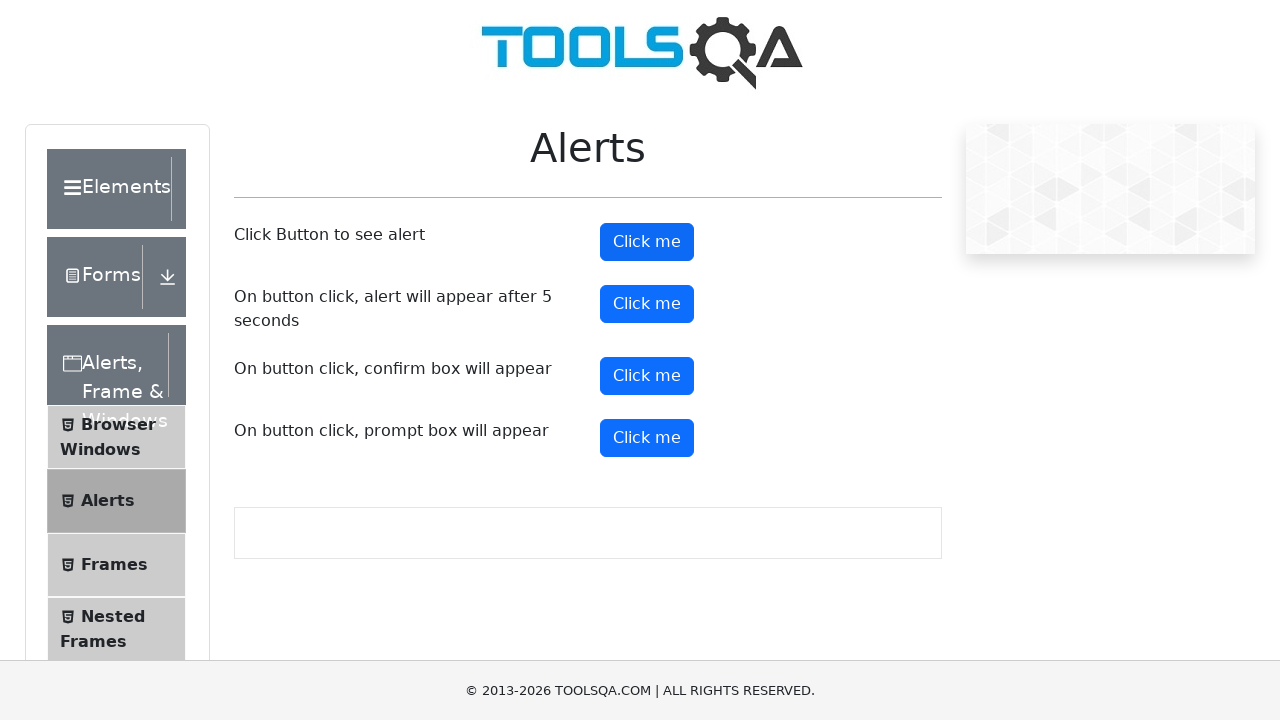

Set up dialog handler to accept alert
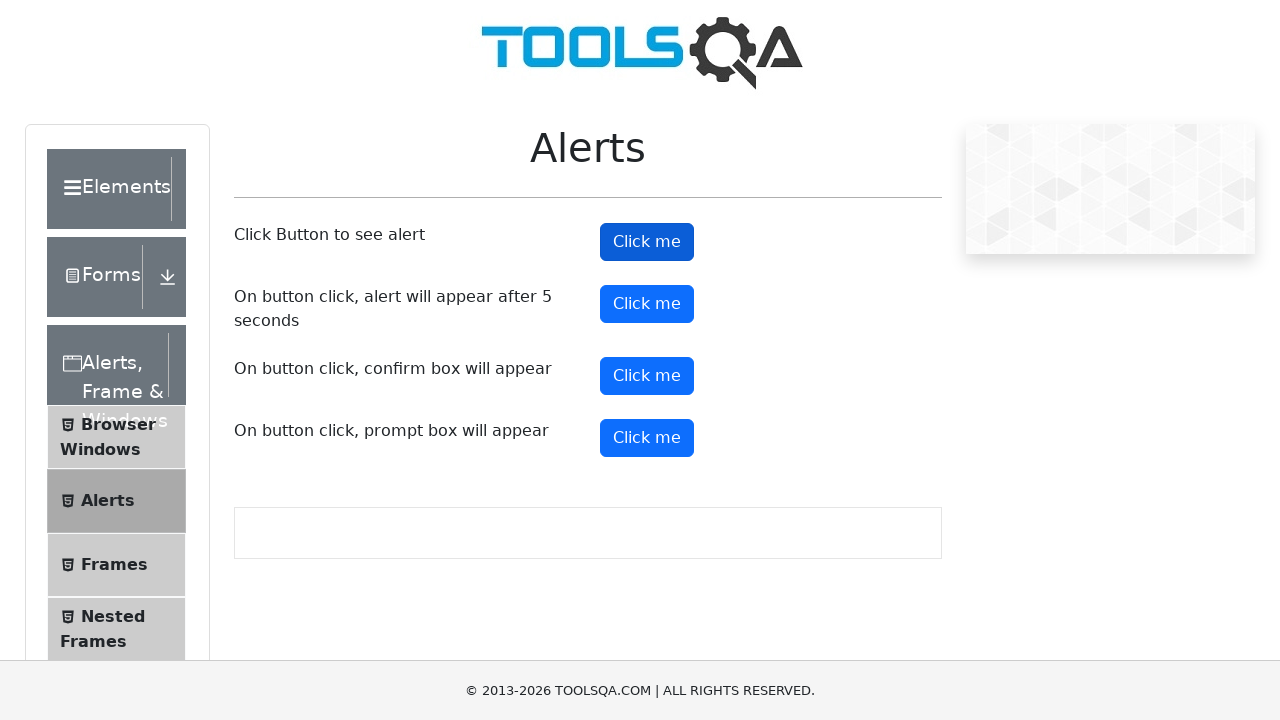

Verified alert button is still displayed after accepting alert
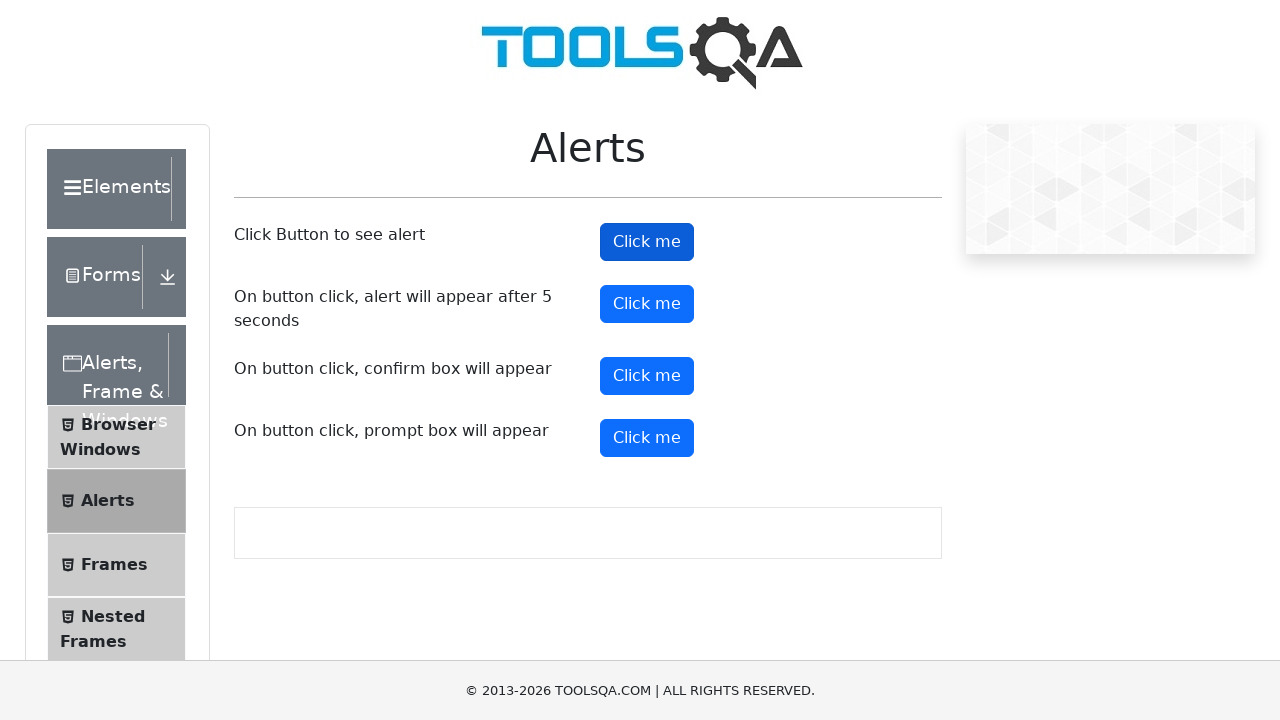

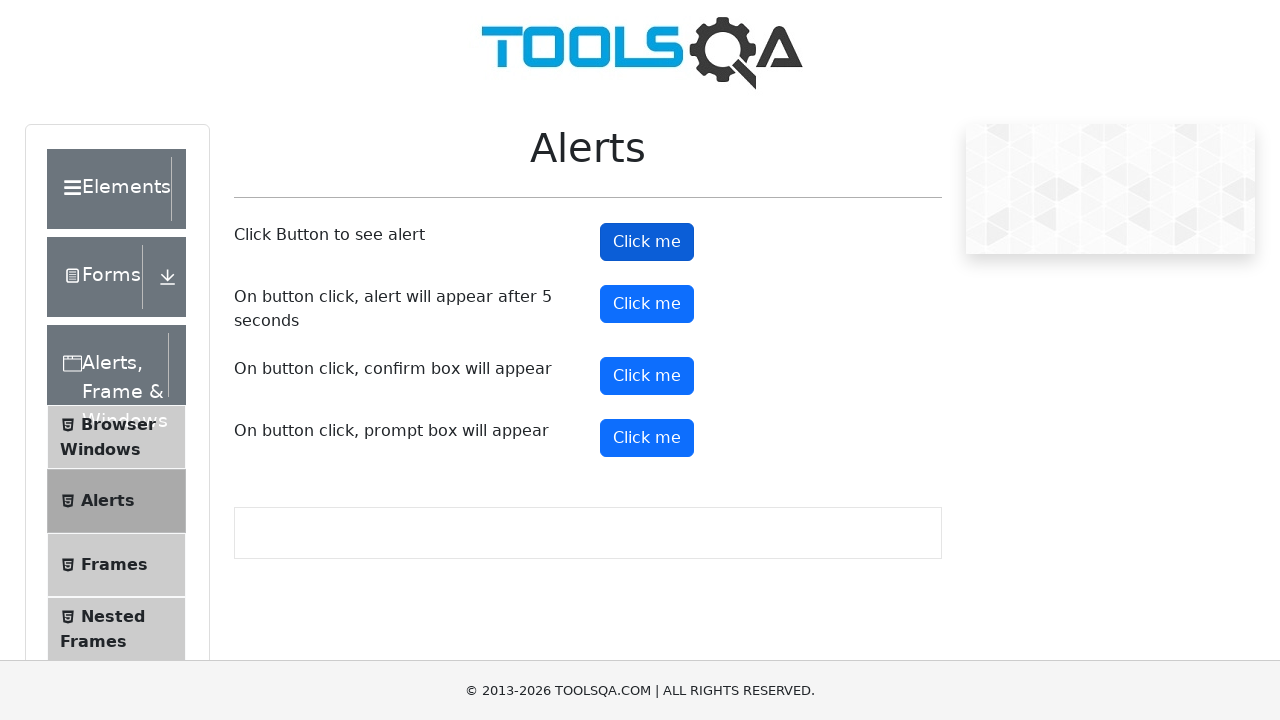